Tests that entered text is trimmed when editing a todo item

Starting URL: https://demo.playwright.dev/todomvc

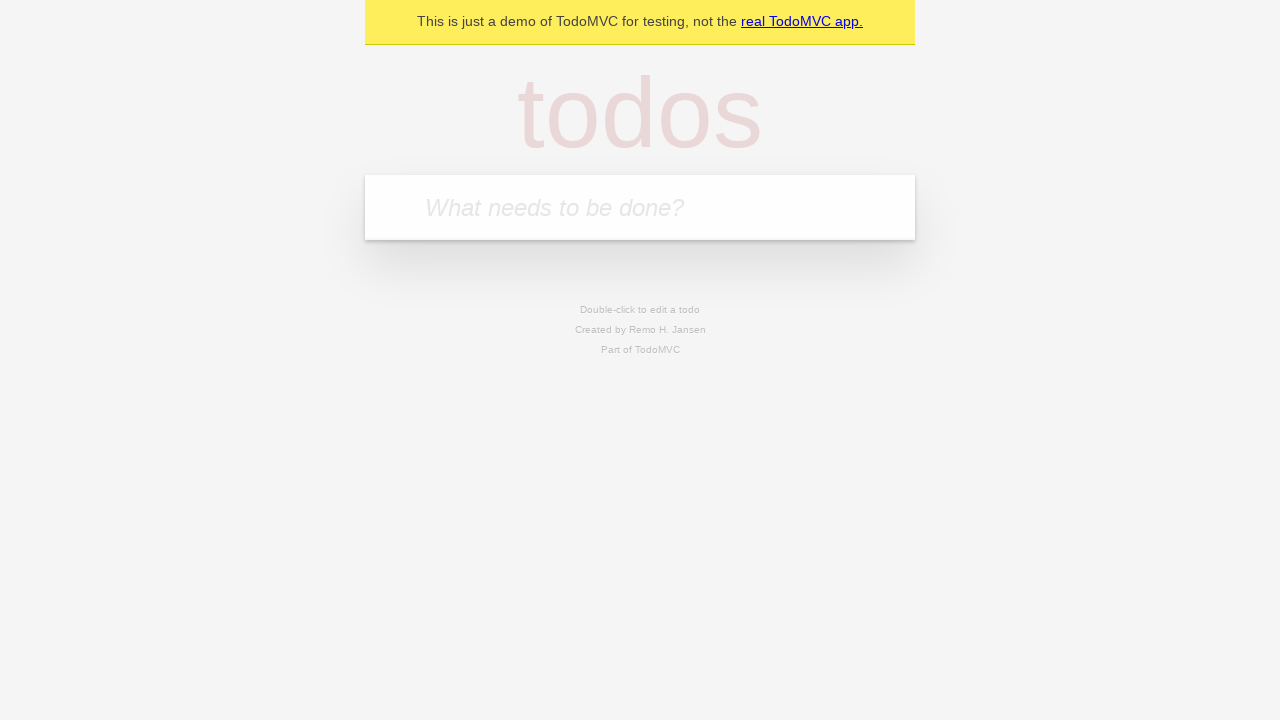

Navigated to TodoMVC demo application
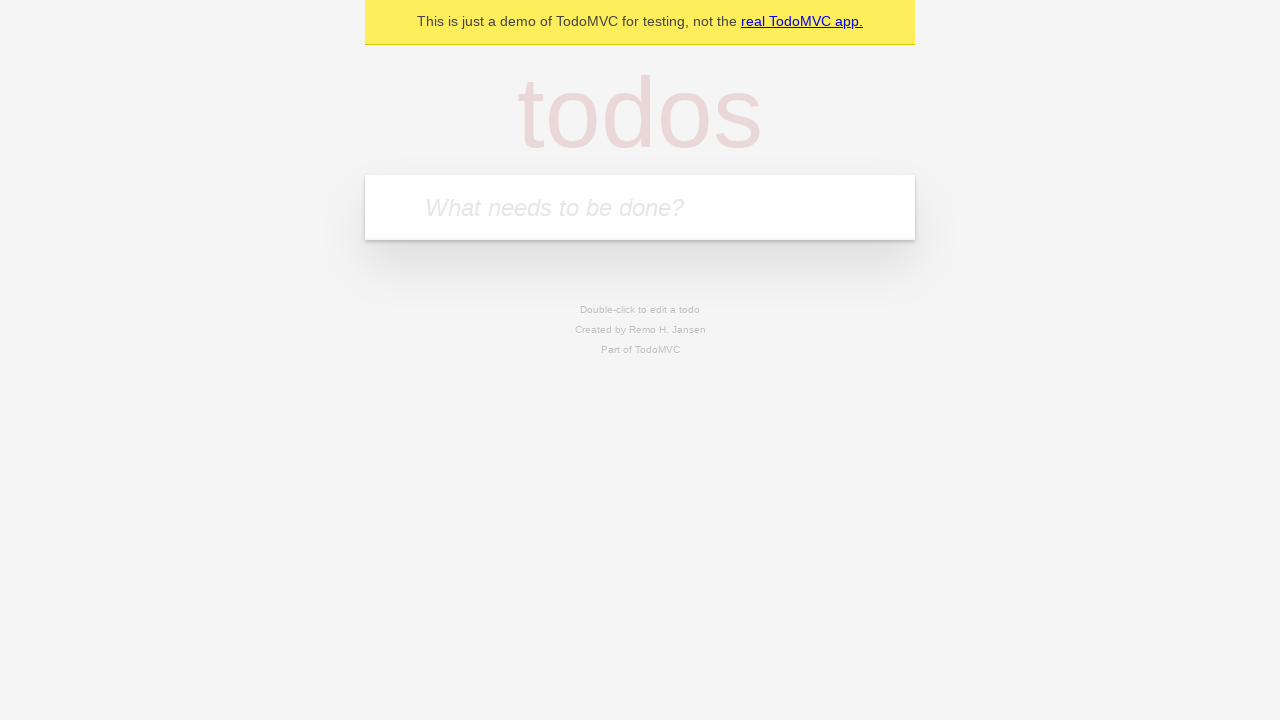

Located new todo input field
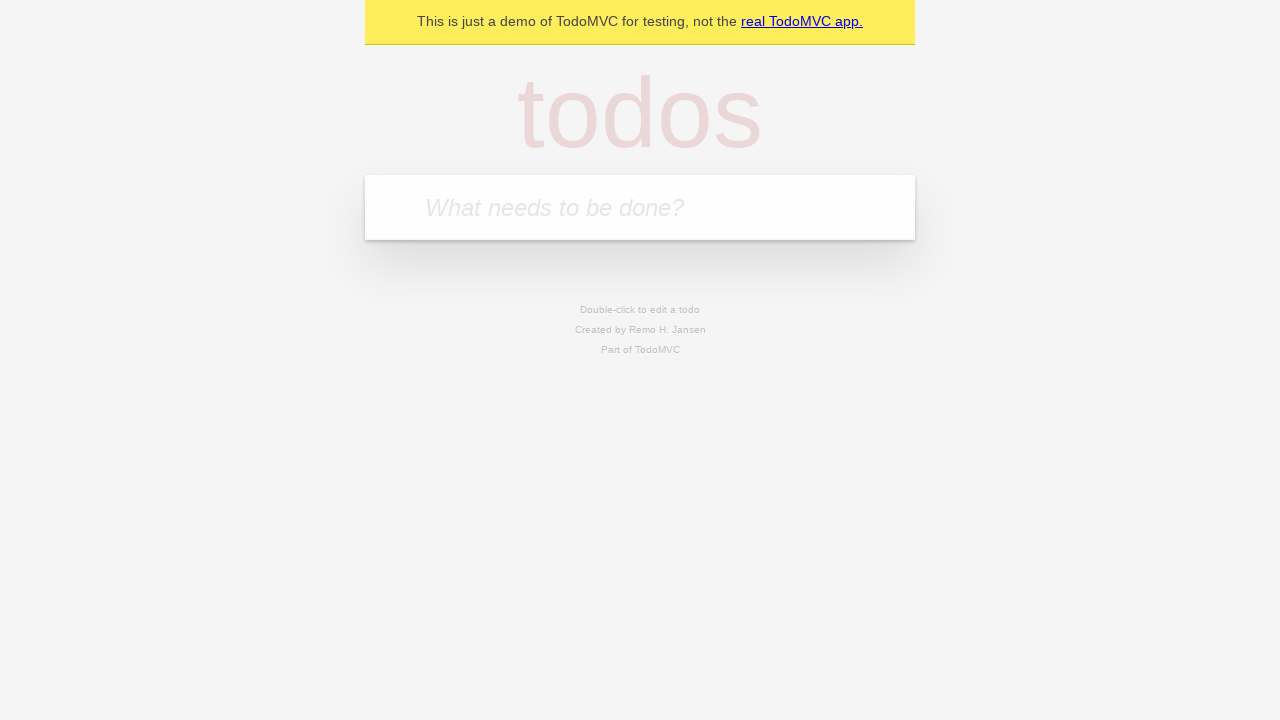

Filled todo input with 'buy some cheese' on internal:attr=[placeholder="What needs to be done?"i]
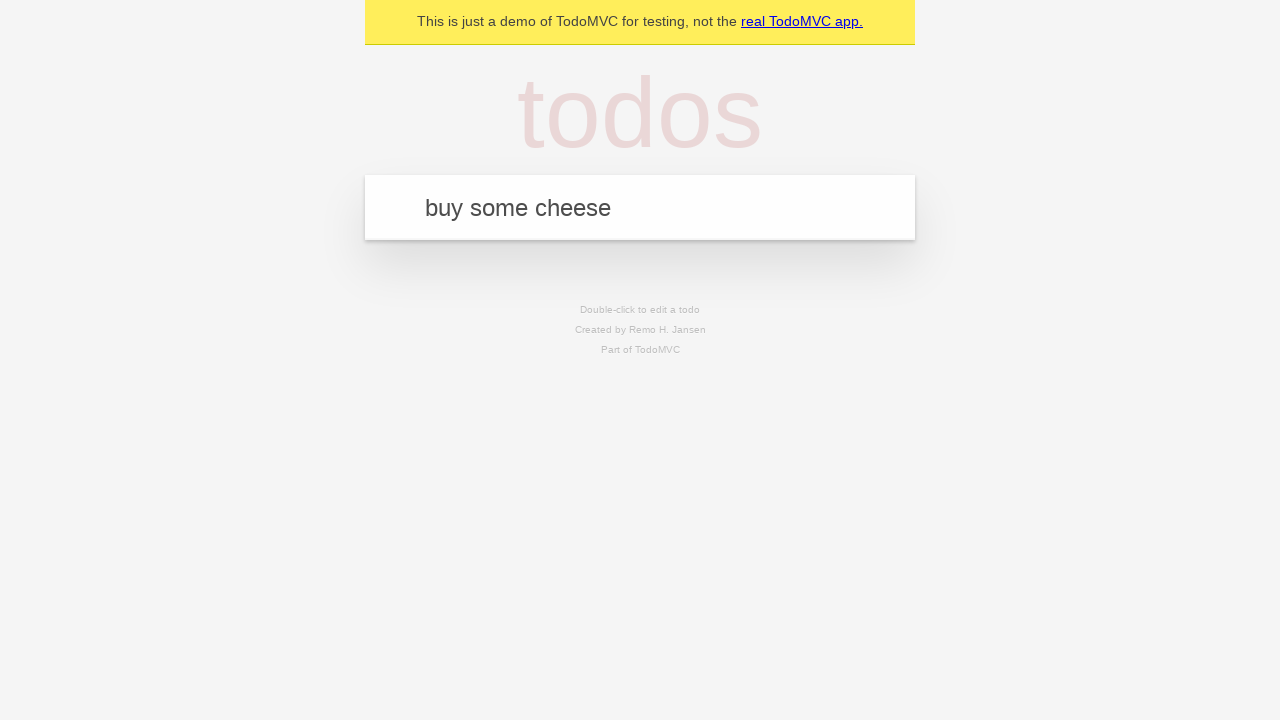

Pressed Enter to create todo 'buy some cheese' on internal:attr=[placeholder="What needs to be done?"i]
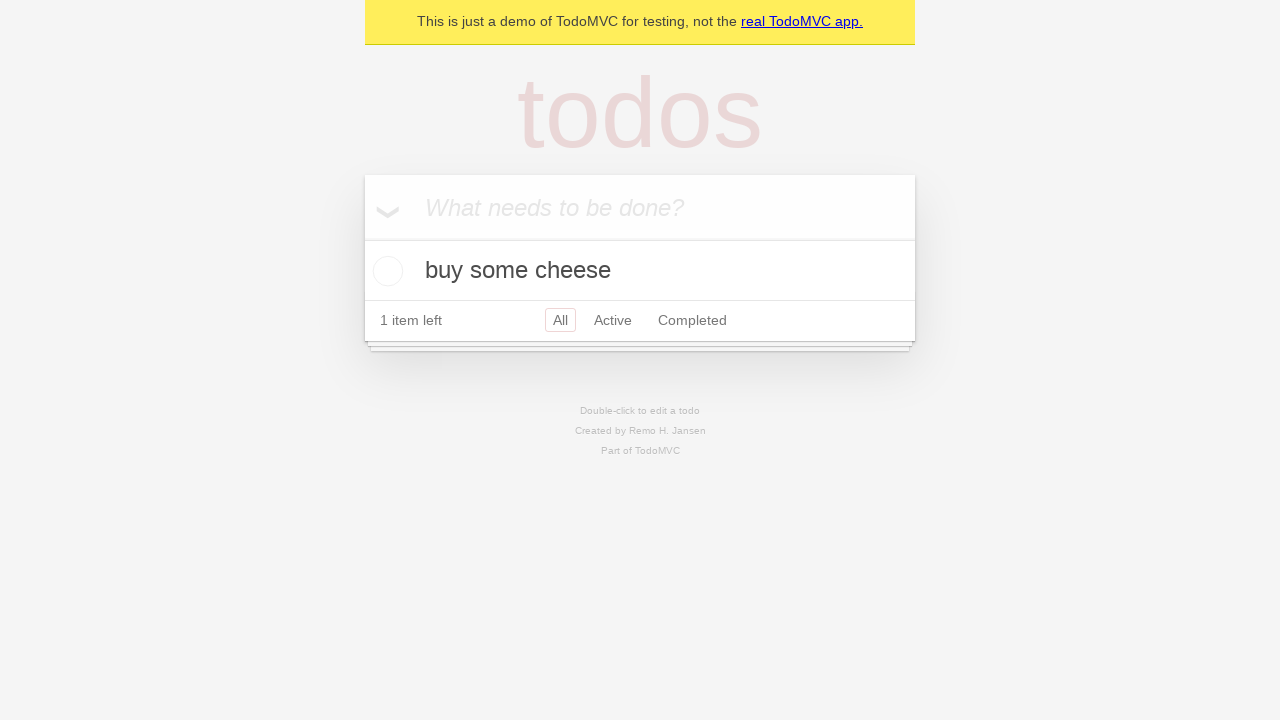

Filled todo input with 'feed the cat' on internal:attr=[placeholder="What needs to be done?"i]
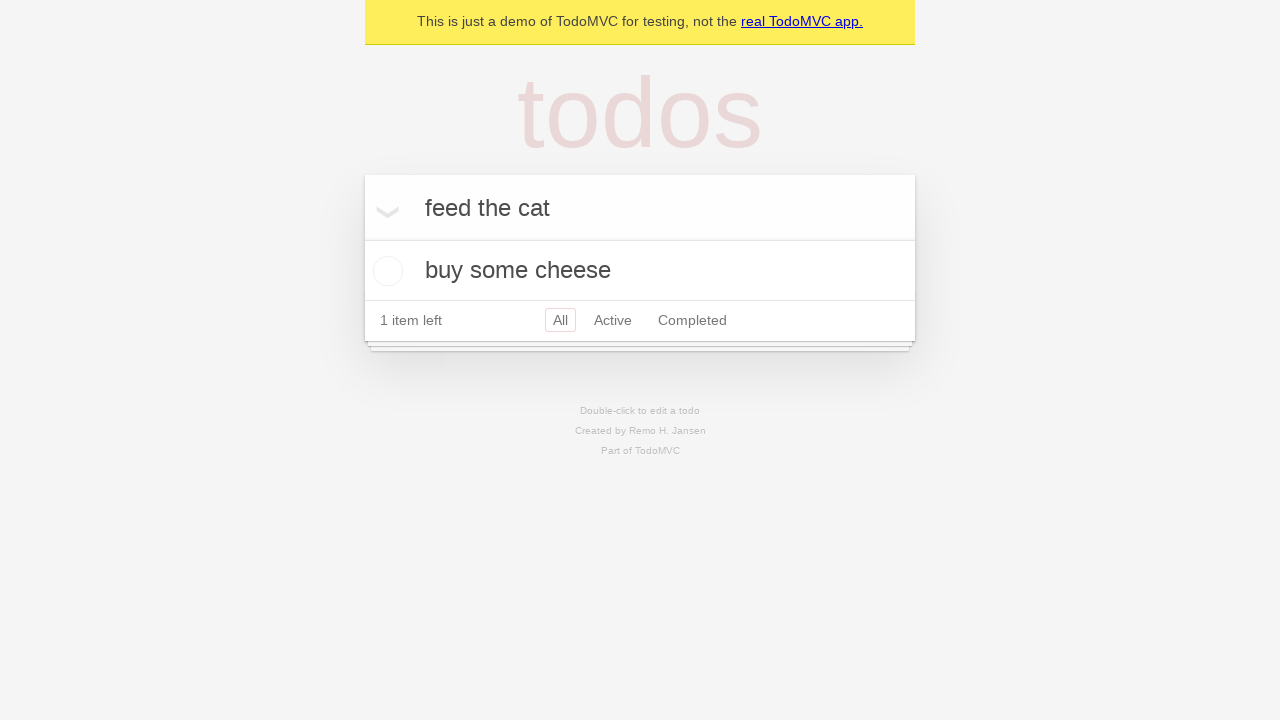

Pressed Enter to create todo 'feed the cat' on internal:attr=[placeholder="What needs to be done?"i]
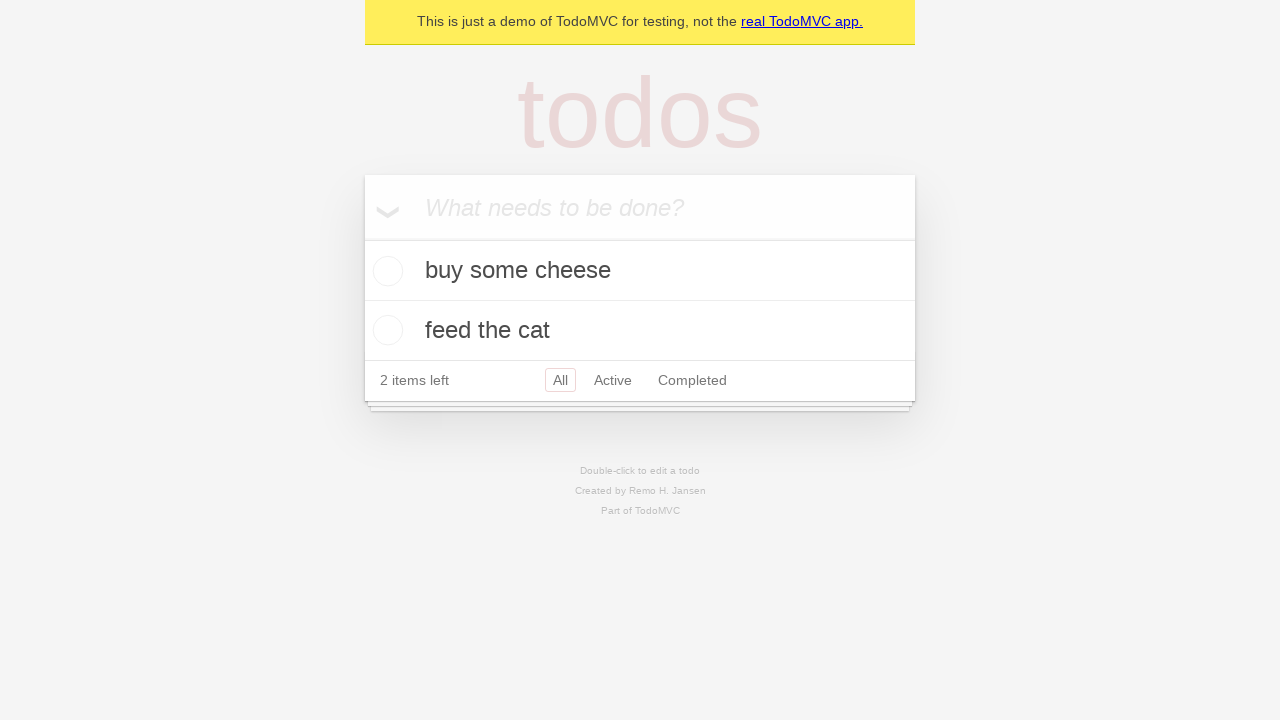

Filled todo input with 'book a doctors appointment' on internal:attr=[placeholder="What needs to be done?"i]
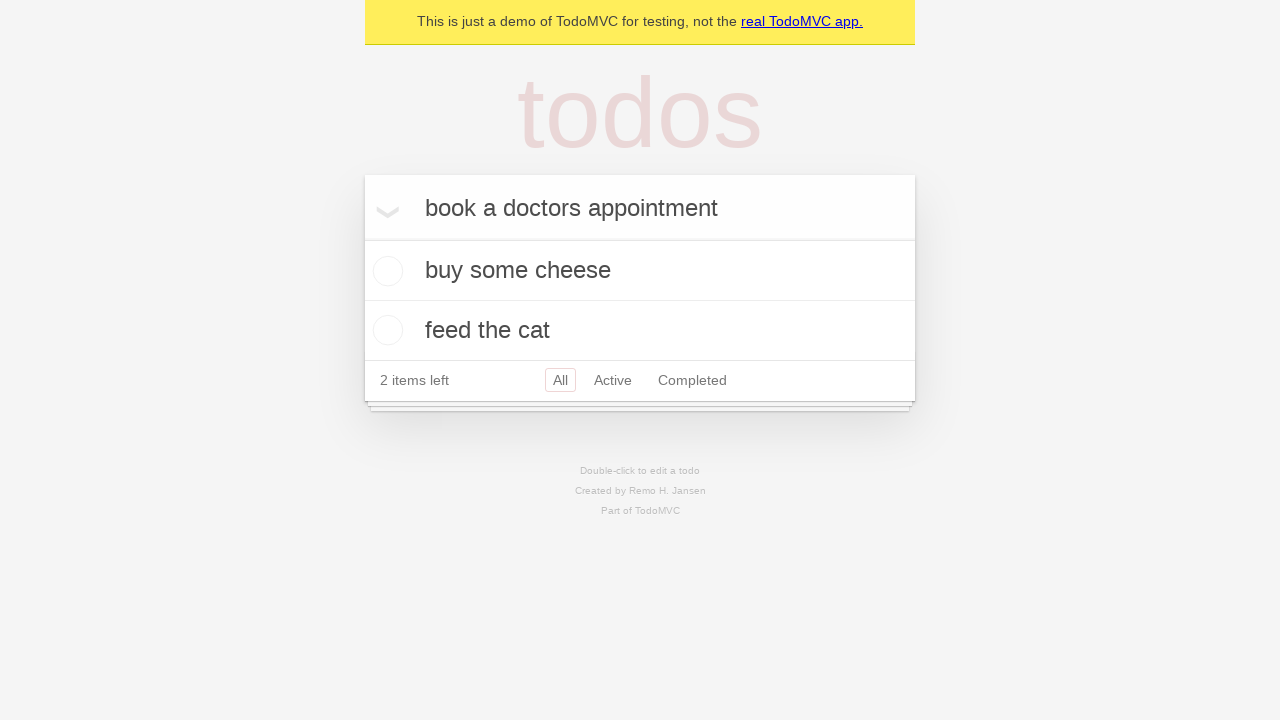

Pressed Enter to create todo 'book a doctors appointment' on internal:attr=[placeholder="What needs to be done?"i]
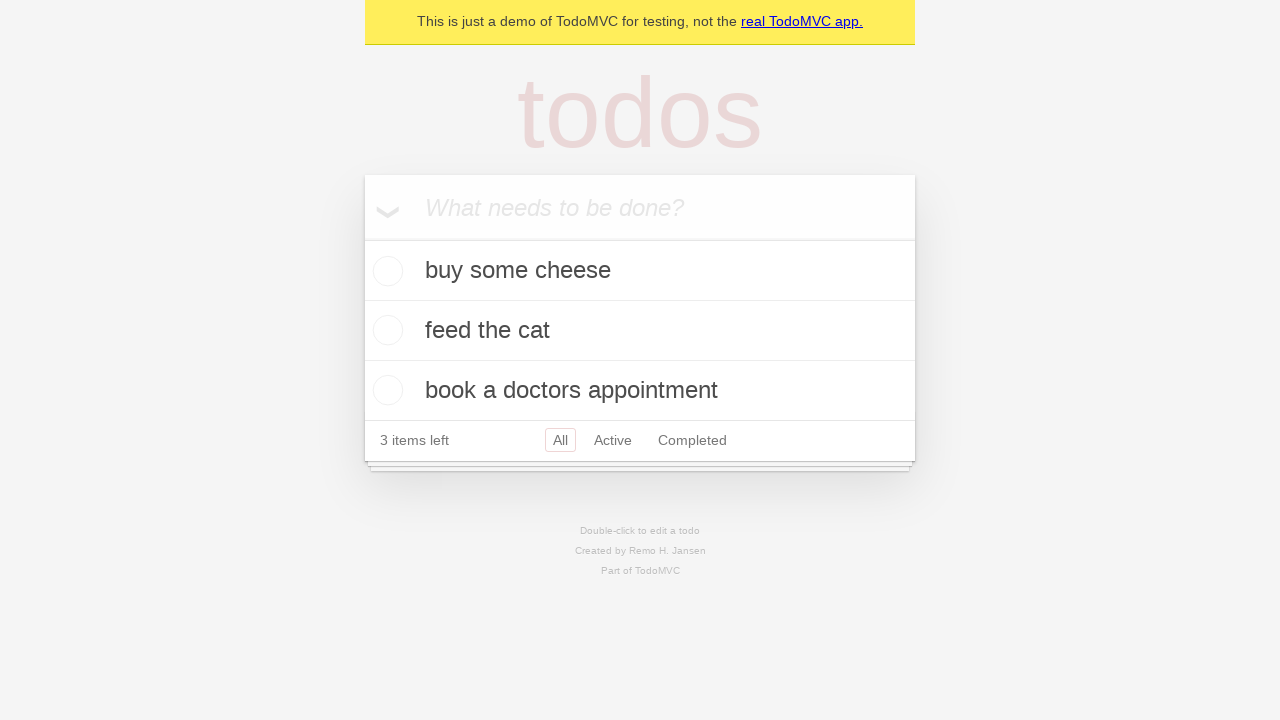

Located all todo items
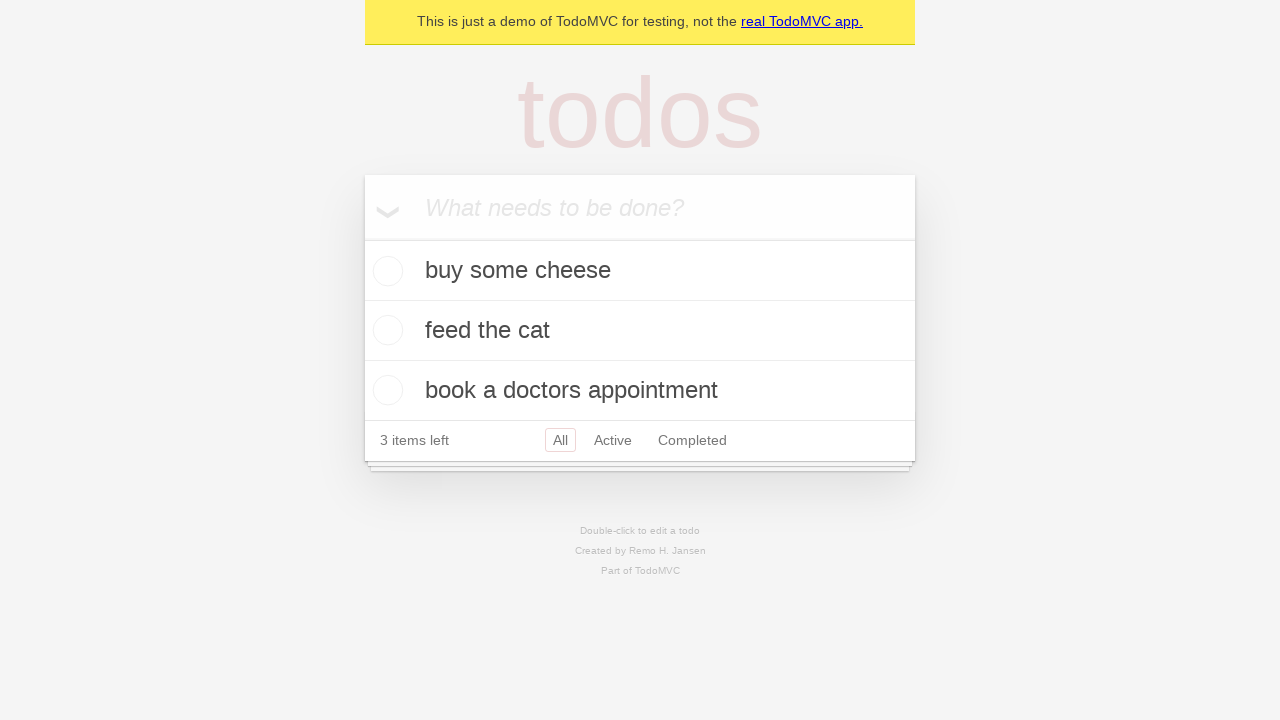

Double-clicked second todo item to enter edit mode at (640, 331) on internal:testid=[data-testid="todo-item"s] >> nth=1
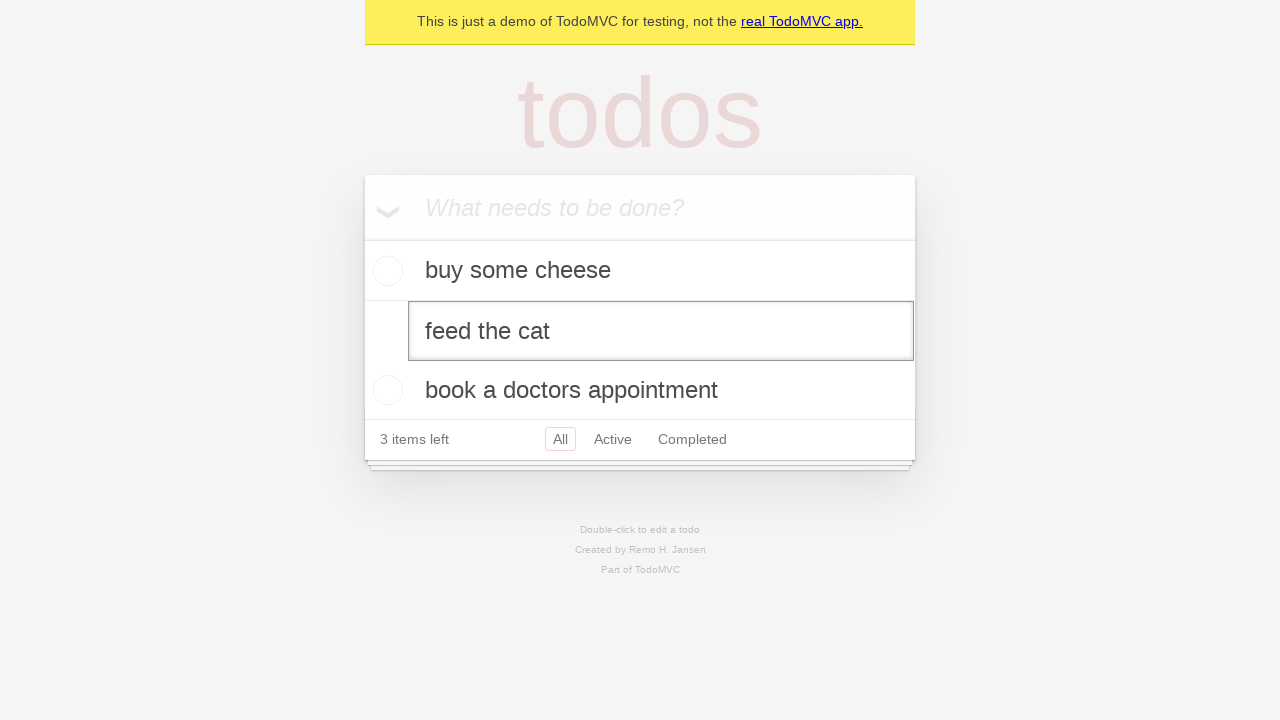

Located edit input field for second todo
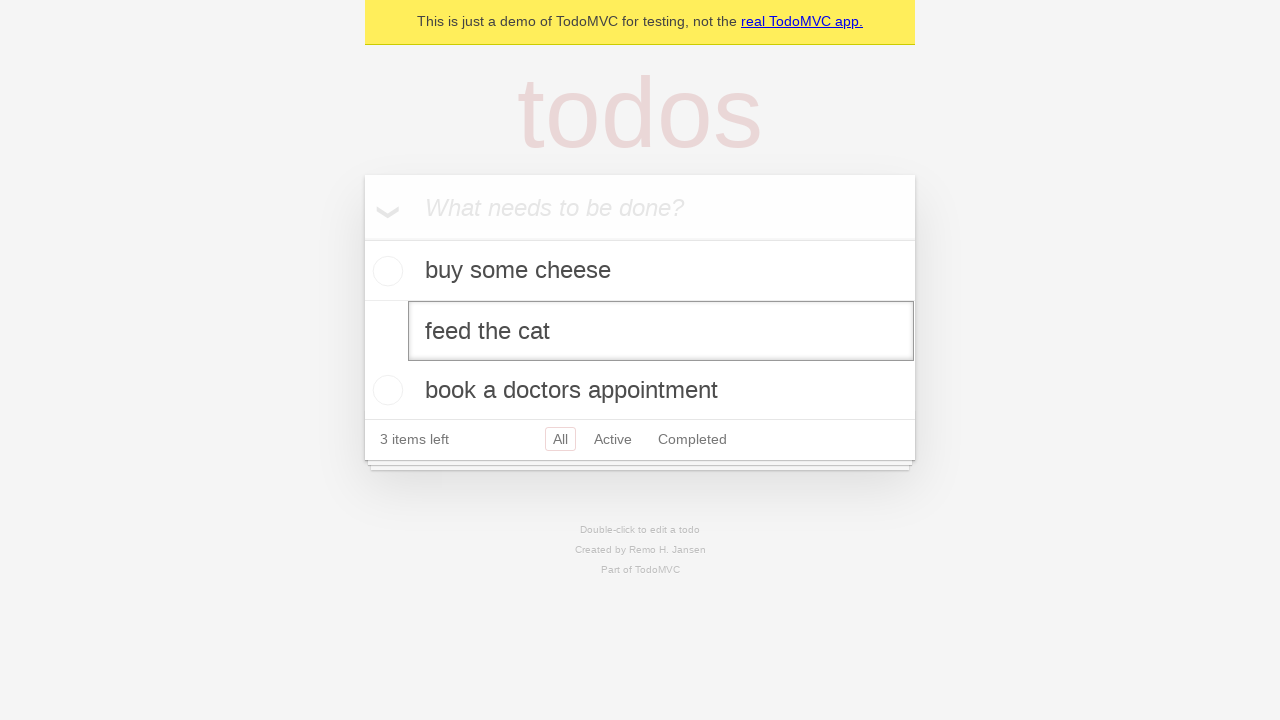

Filled edit field with text containing leading and trailing whitespace on internal:testid=[data-testid="todo-item"s] >> nth=1 >> internal:role=textbox[nam
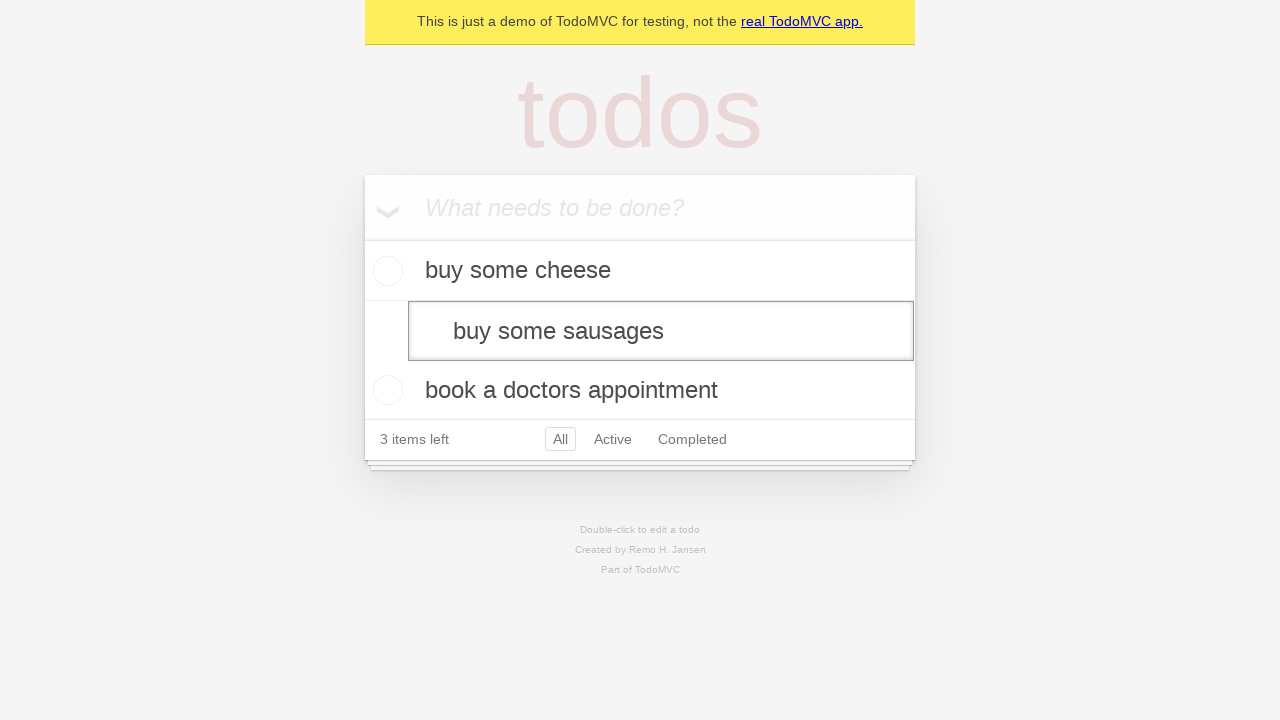

Pressed Enter to confirm edited todo (should trim whitespace) on internal:testid=[data-testid="todo-item"s] >> nth=1 >> internal:role=textbox[nam
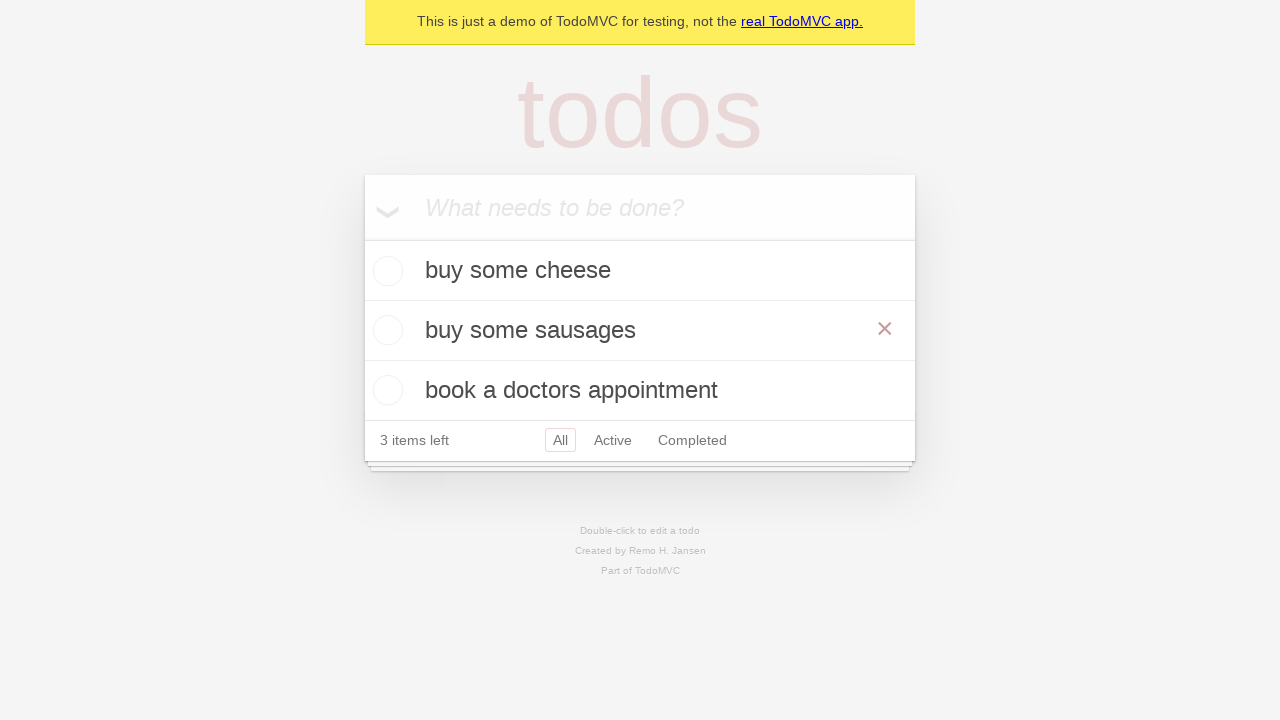

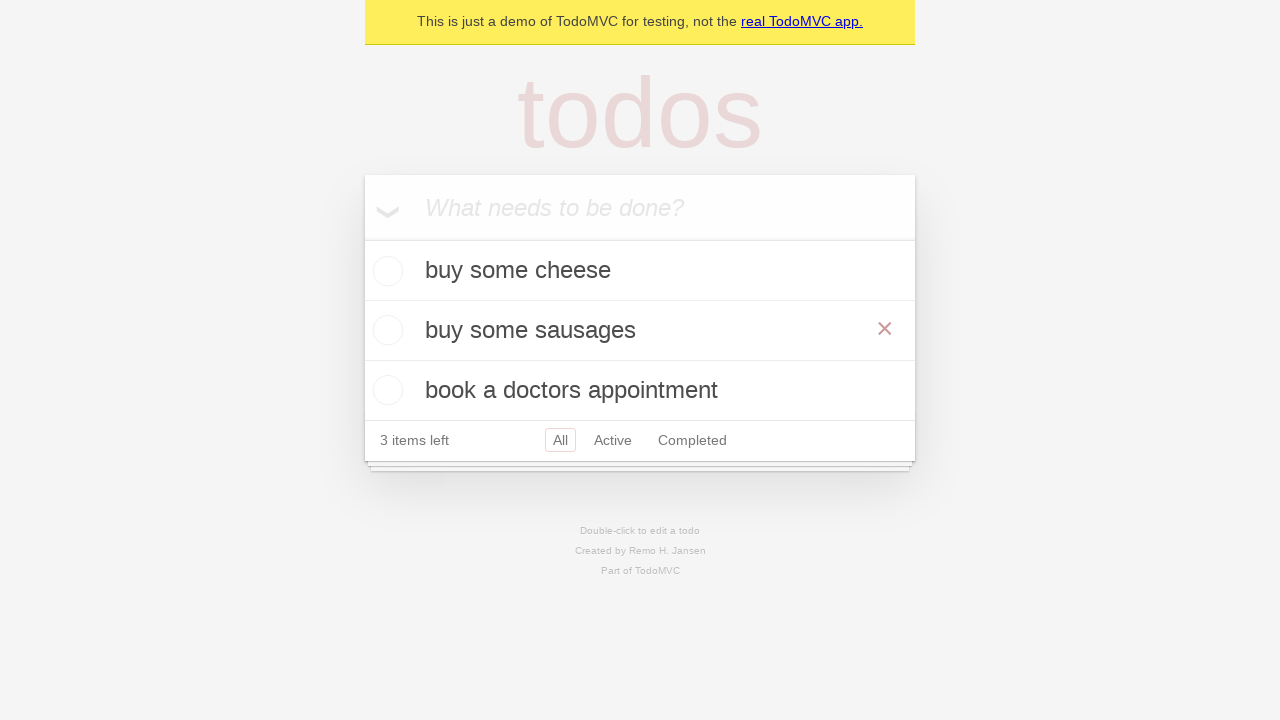